Tests handling of new browser windows by clicking a button that opens a new window, switching to it, then closing it and switching back to the original window.

Starting URL: https://demoqa.com/browser-windows

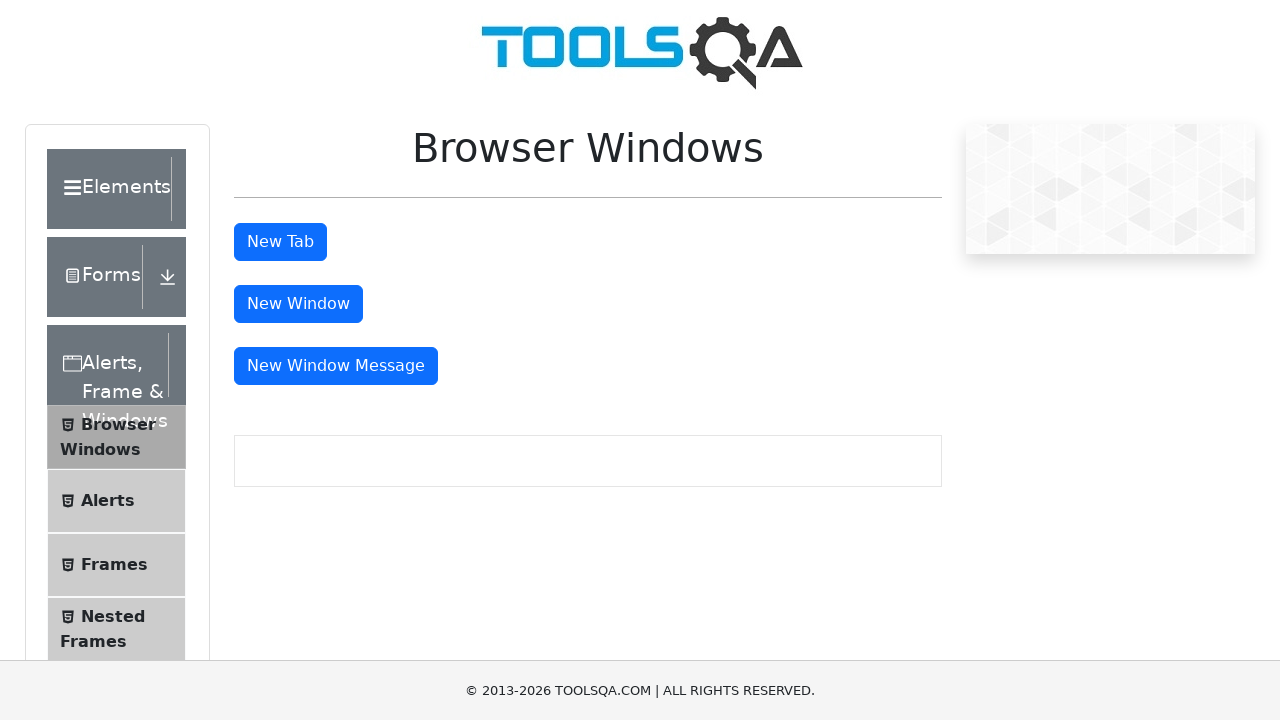

Clicked button to open new browser window at (298, 304) on #windowButton
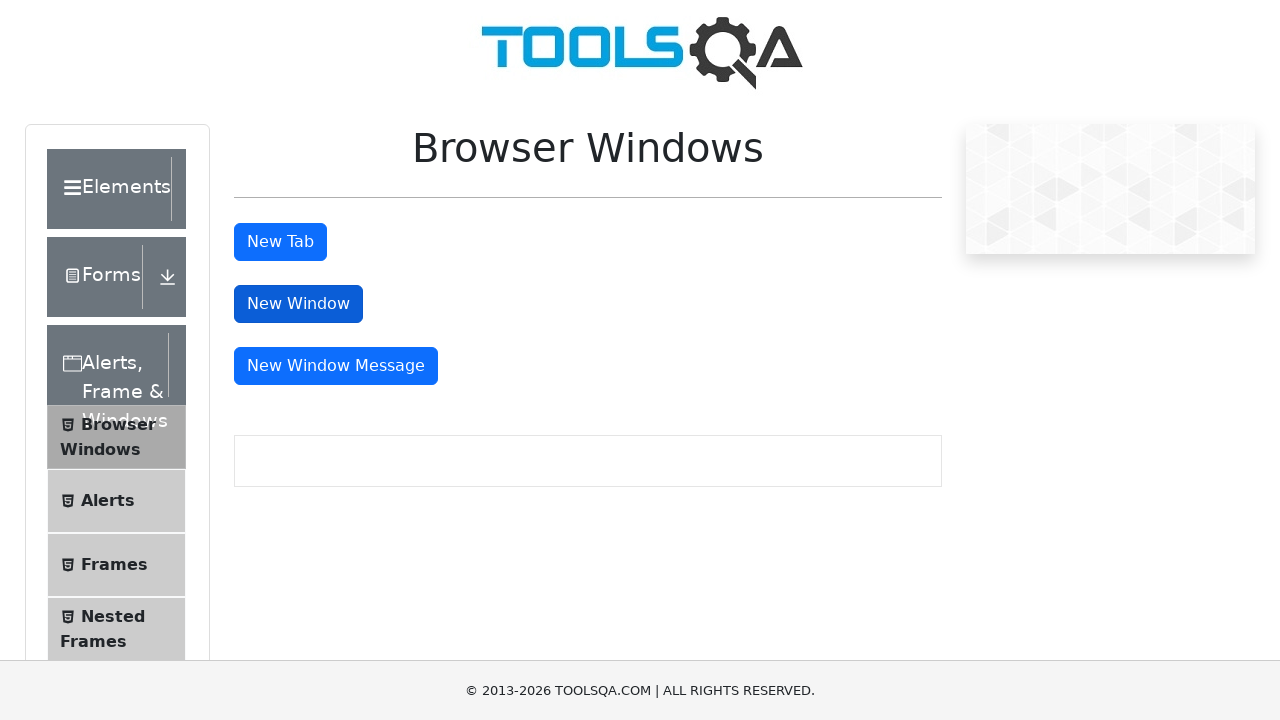

Captured new browser window page object
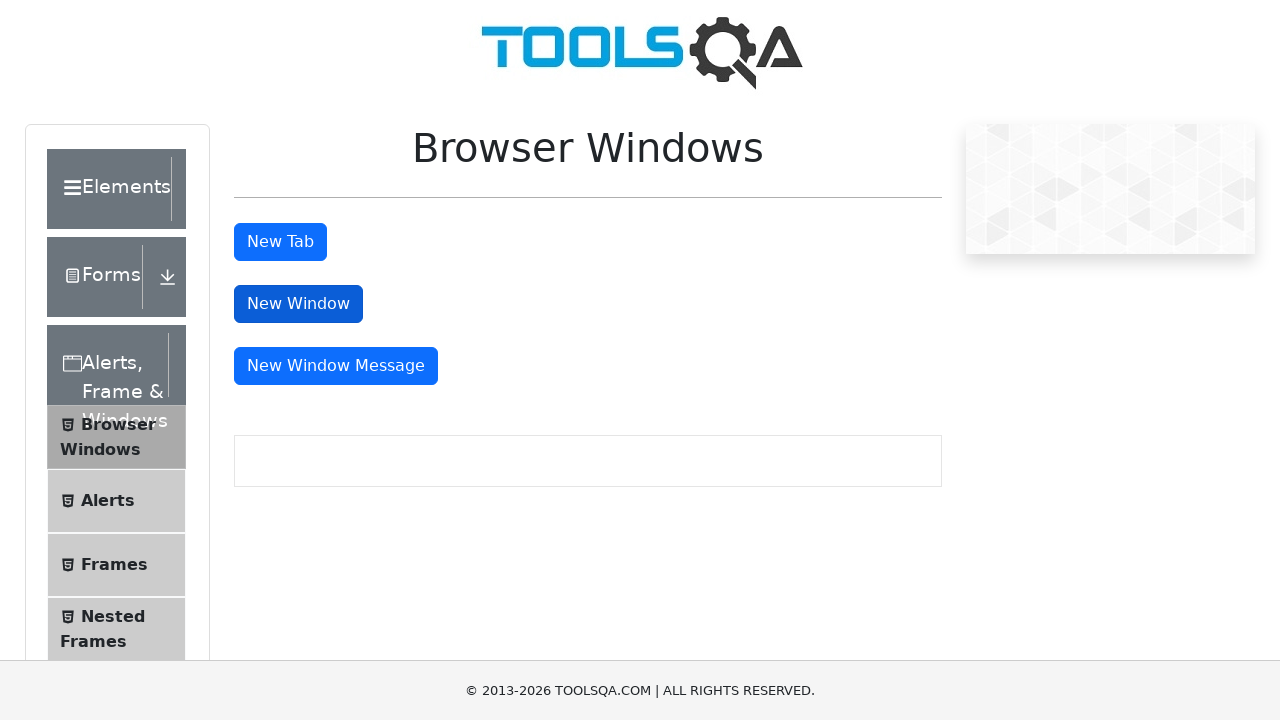

New browser window finished loading
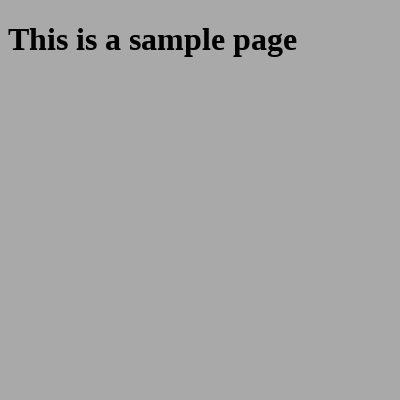

Closed the new browser window
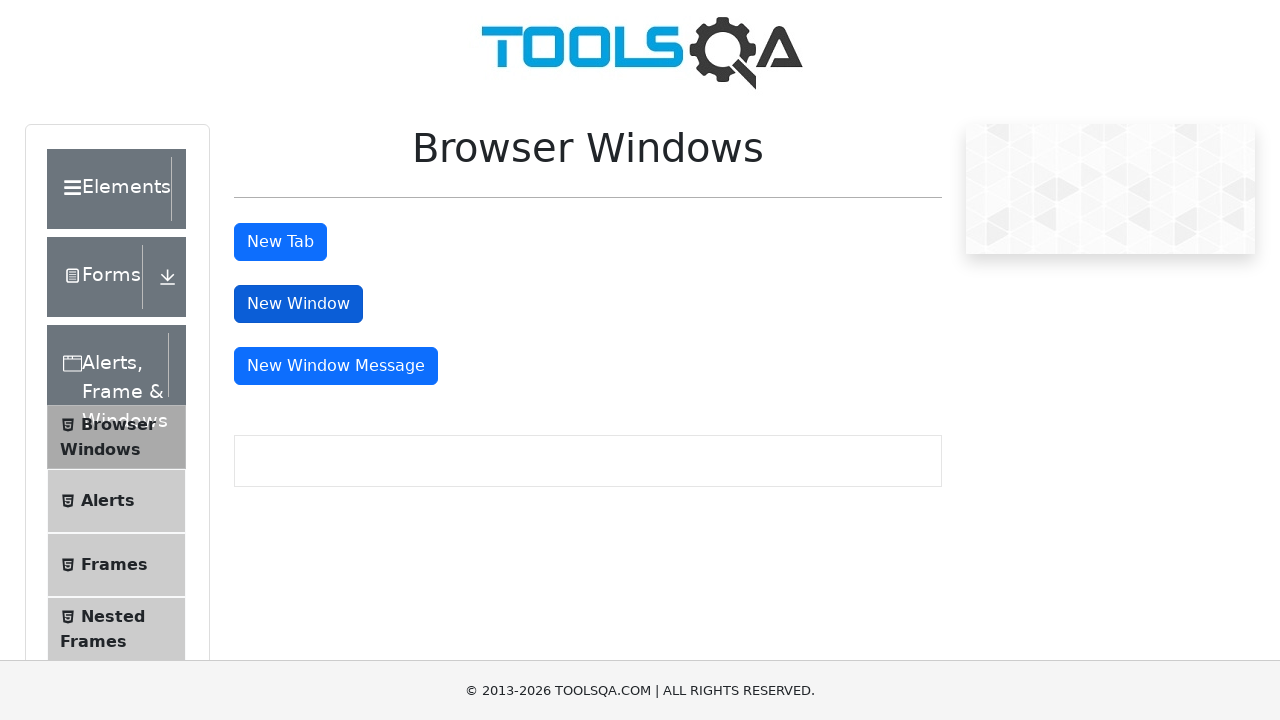

Confirmed original page is still accessible by verifying window button element exists
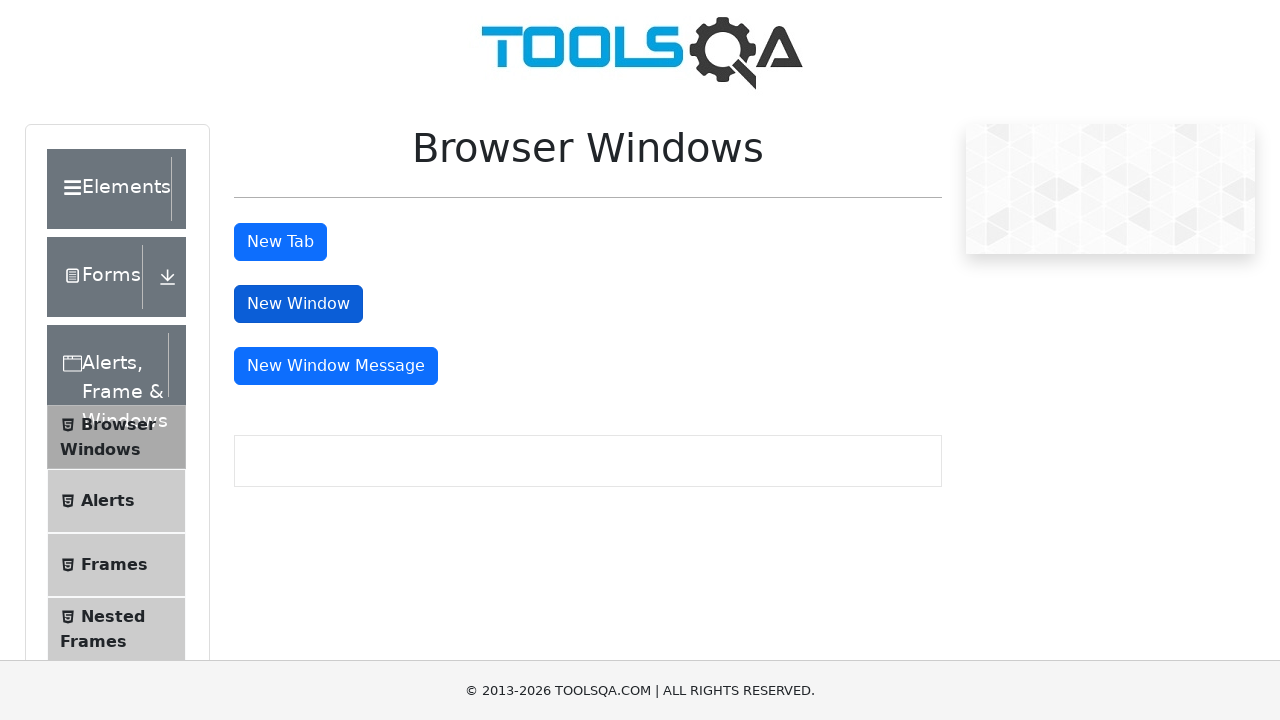

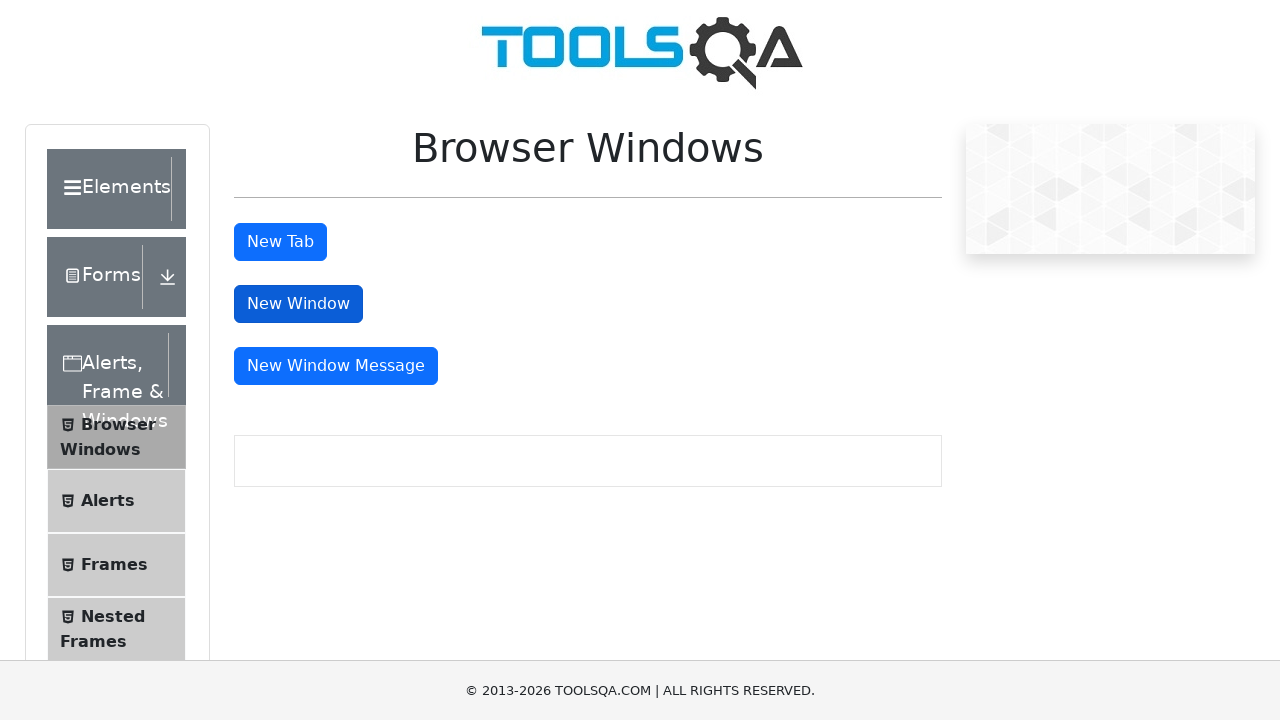